Tests filtering to display only active (uncompleted) todo items

Starting URL: https://demo.playwright.dev/todomvc

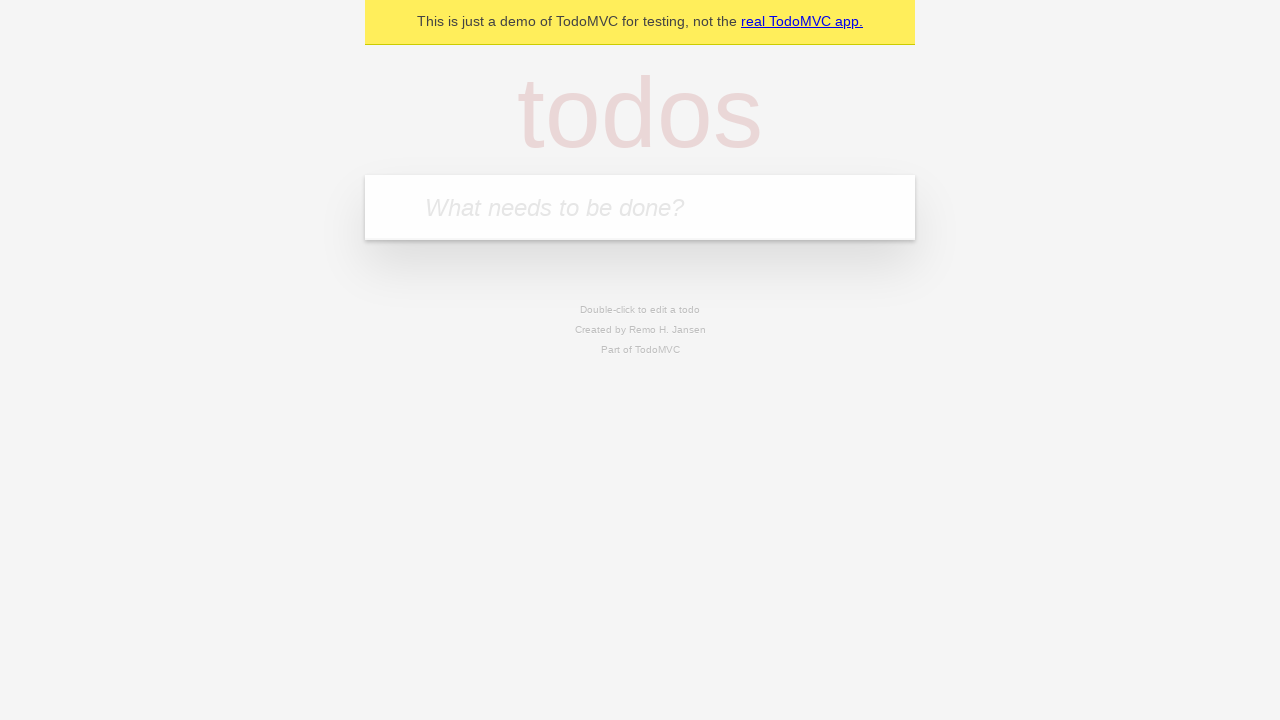

Filled todo input with 'buy some cheese' on internal:attr=[placeholder="What needs to be done?"i]
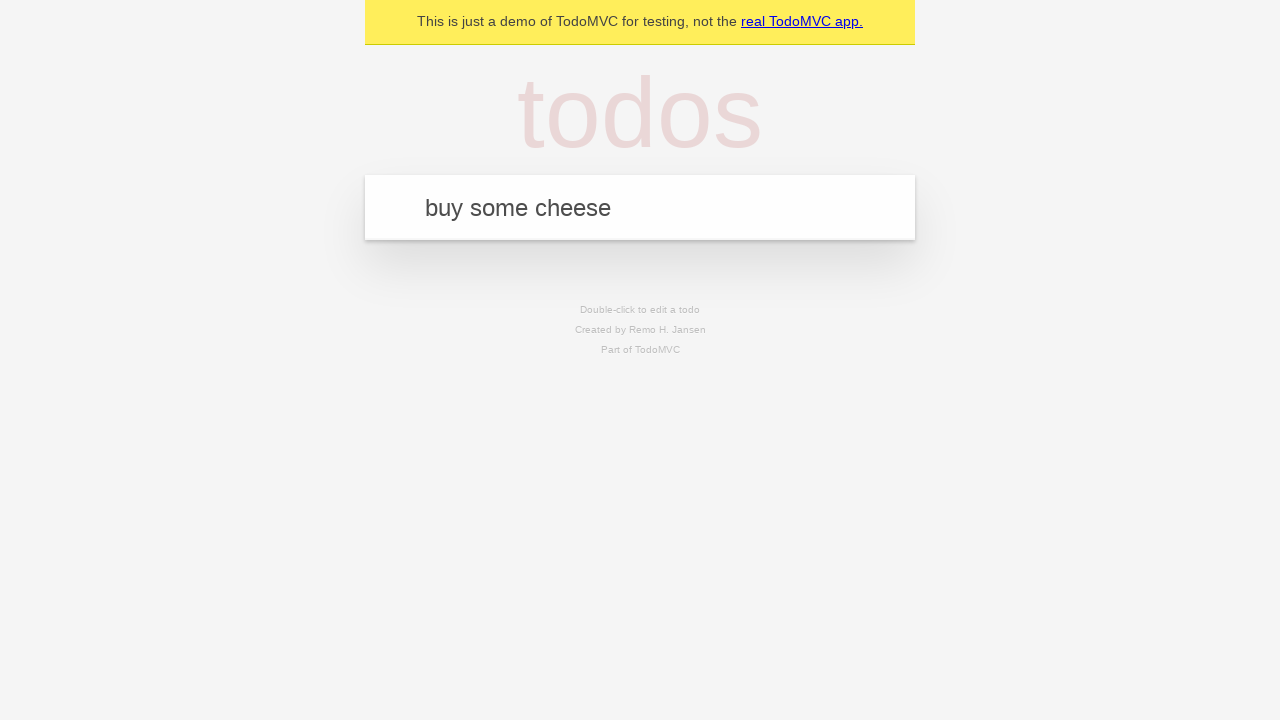

Pressed Enter to add todo 'buy some cheese' on internal:attr=[placeholder="What needs to be done?"i]
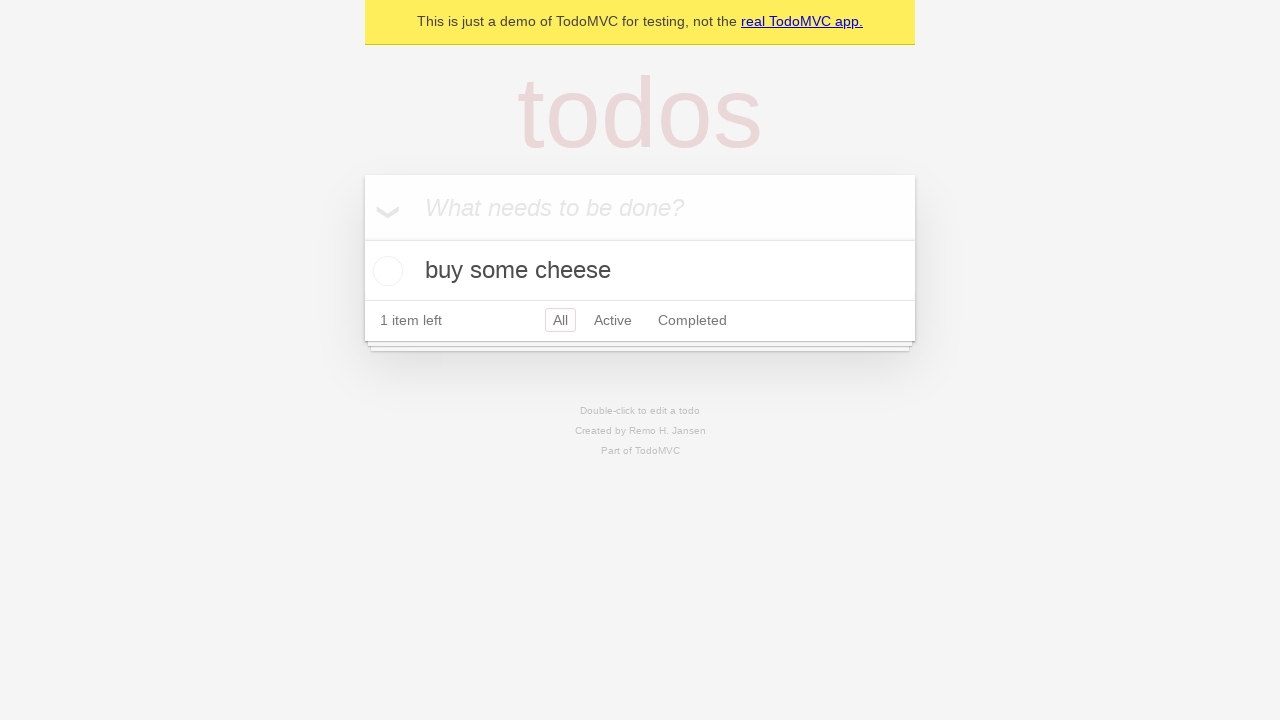

Filled todo input with 'feed the cat' on internal:attr=[placeholder="What needs to be done?"i]
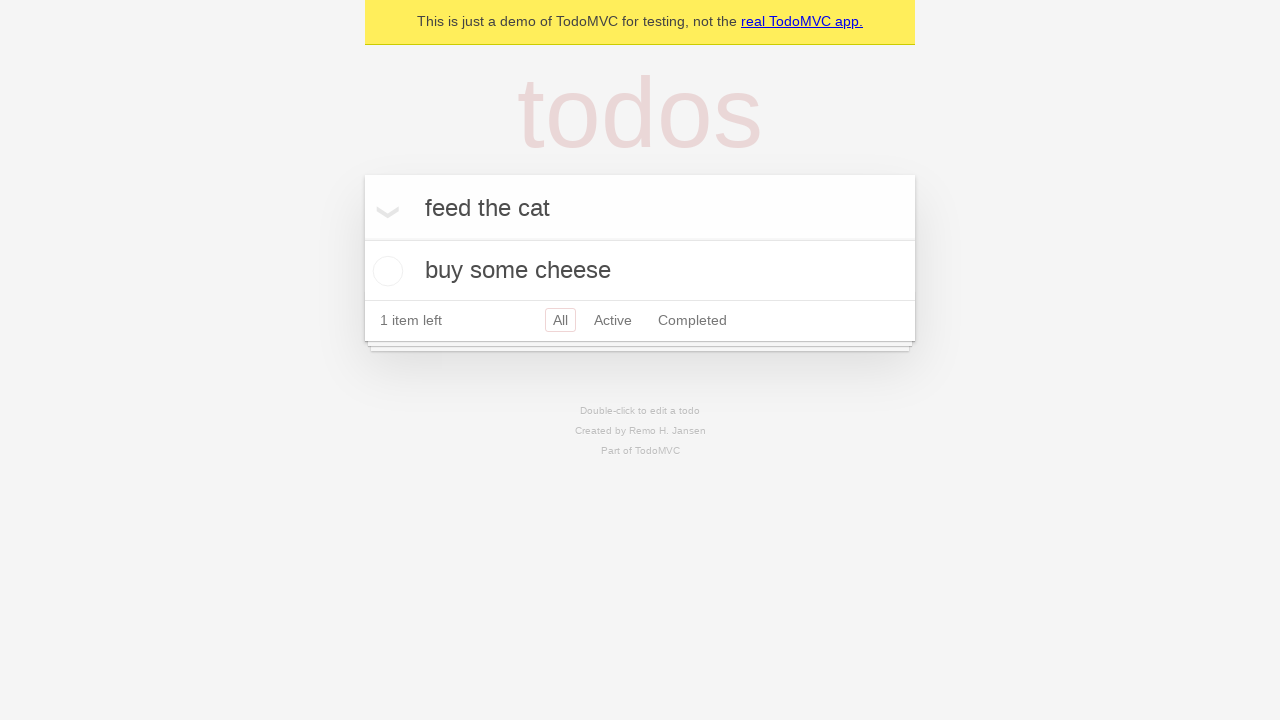

Pressed Enter to add todo 'feed the cat' on internal:attr=[placeholder="What needs to be done?"i]
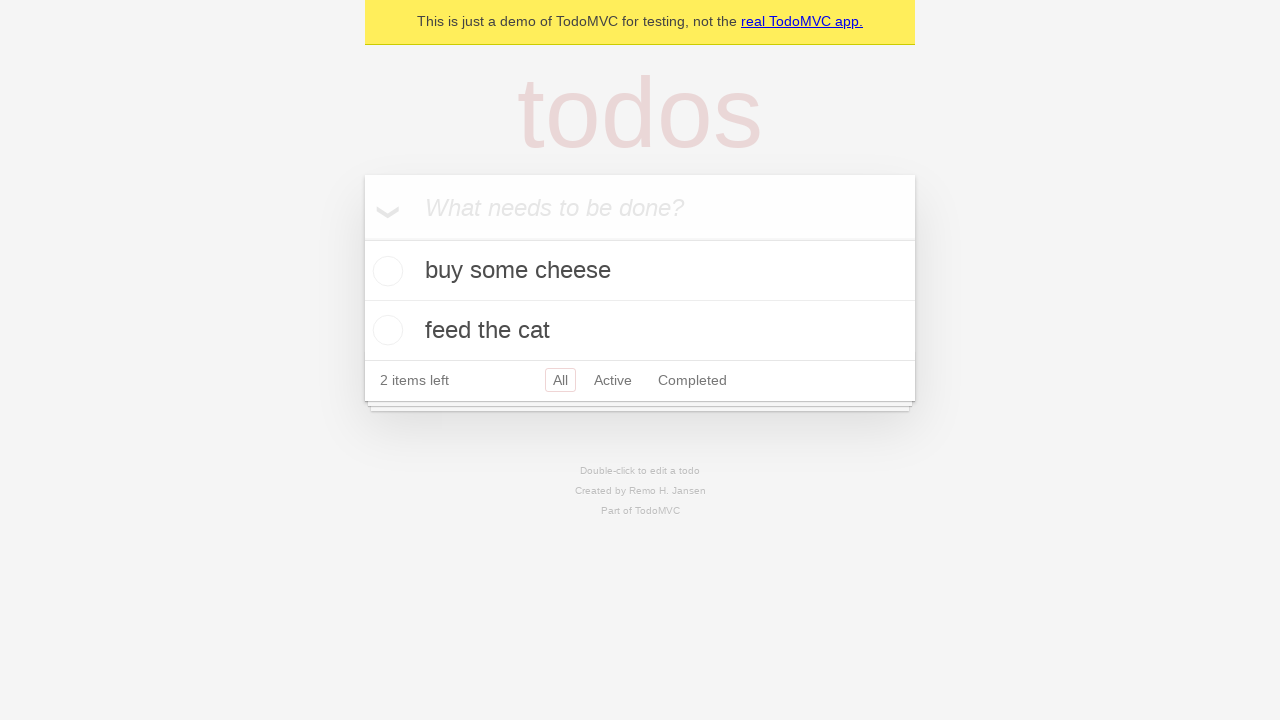

Filled todo input with 'book a doctors appointment' on internal:attr=[placeholder="What needs to be done?"i]
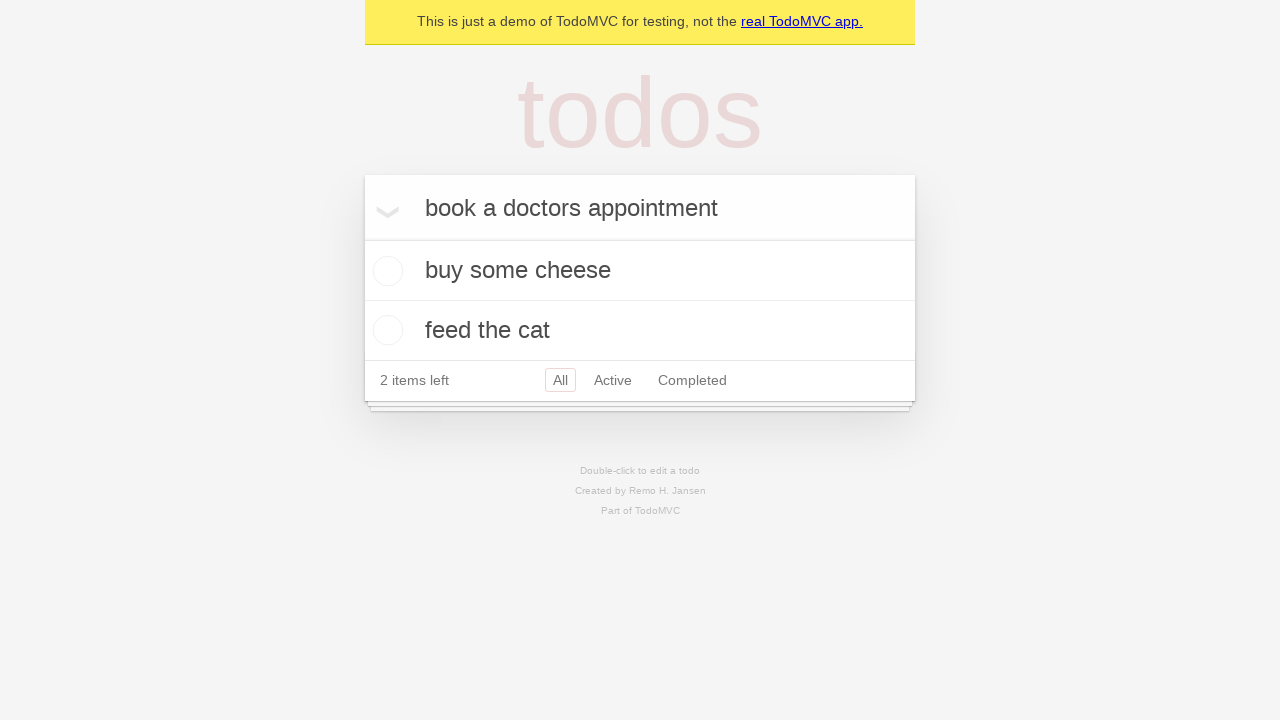

Pressed Enter to add todo 'book a doctors appointment' on internal:attr=[placeholder="What needs to be done?"i]
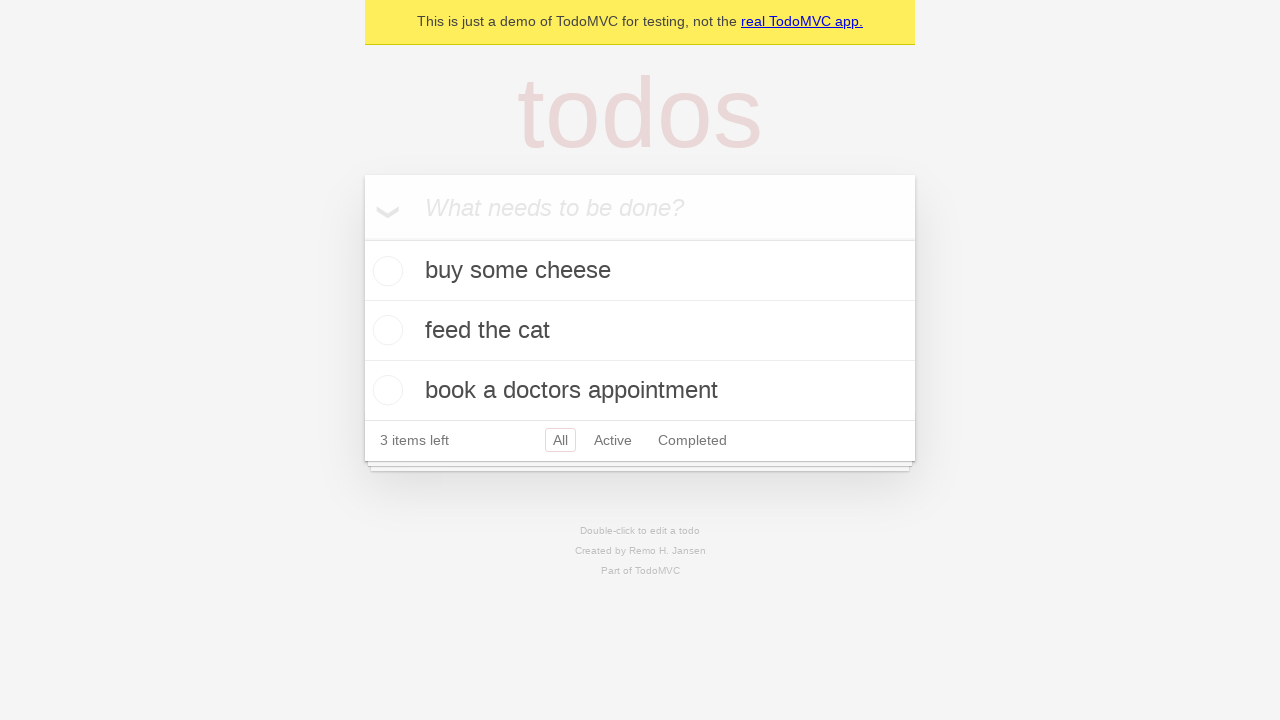

Checked the second todo item (feed the cat) at (385, 330) on internal:testid=[data-testid="todo-item"s] >> nth=1 >> internal:role=checkbox
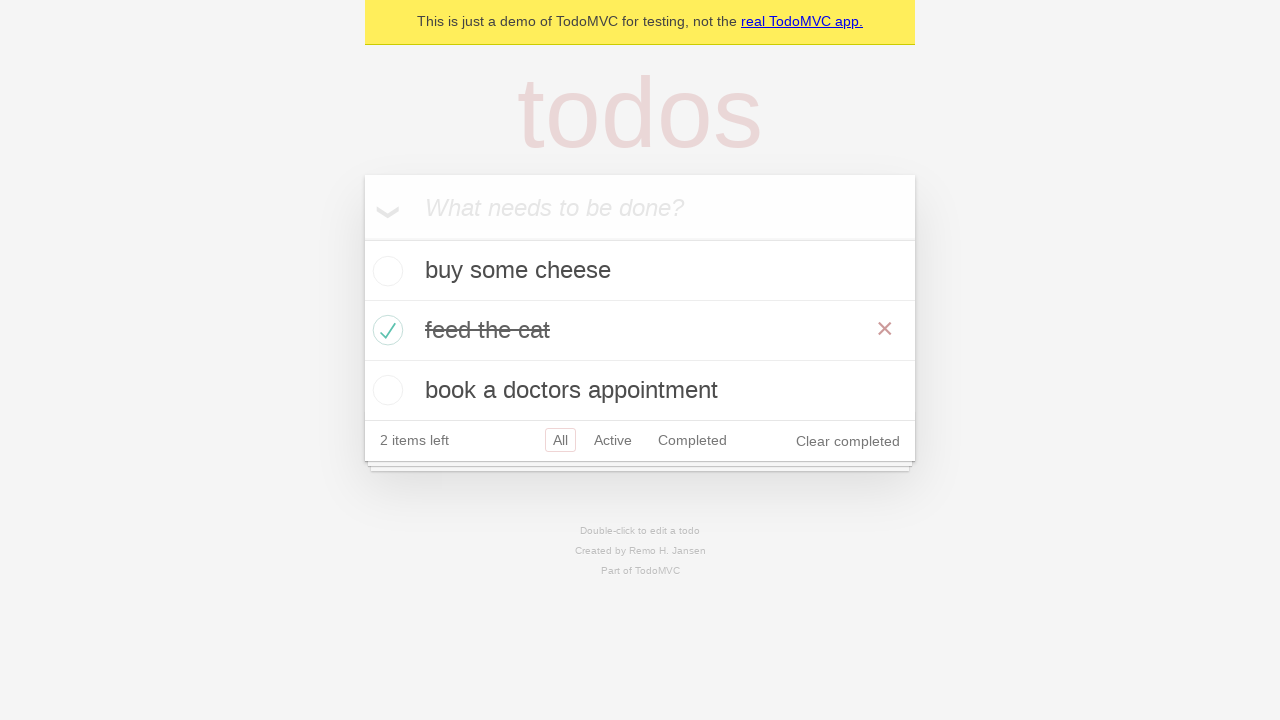

Clicked Active filter to display only uncompleted items at (613, 440) on internal:role=link[name="Active"i]
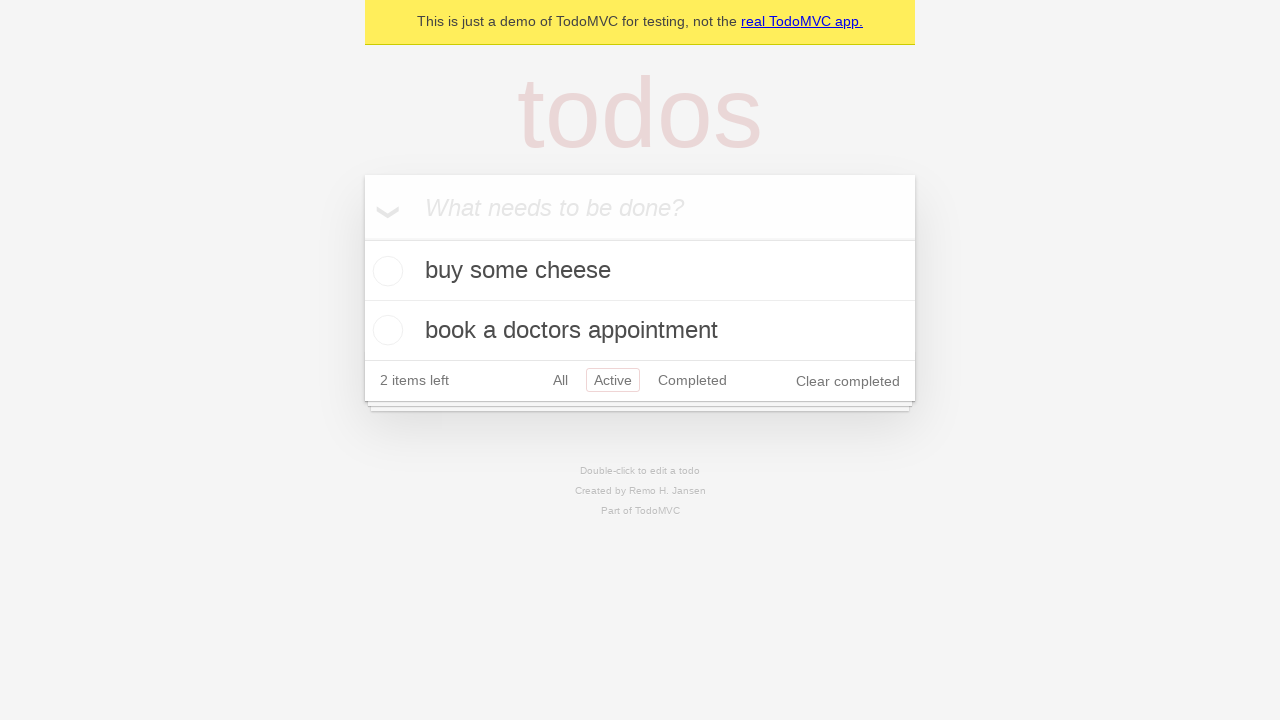

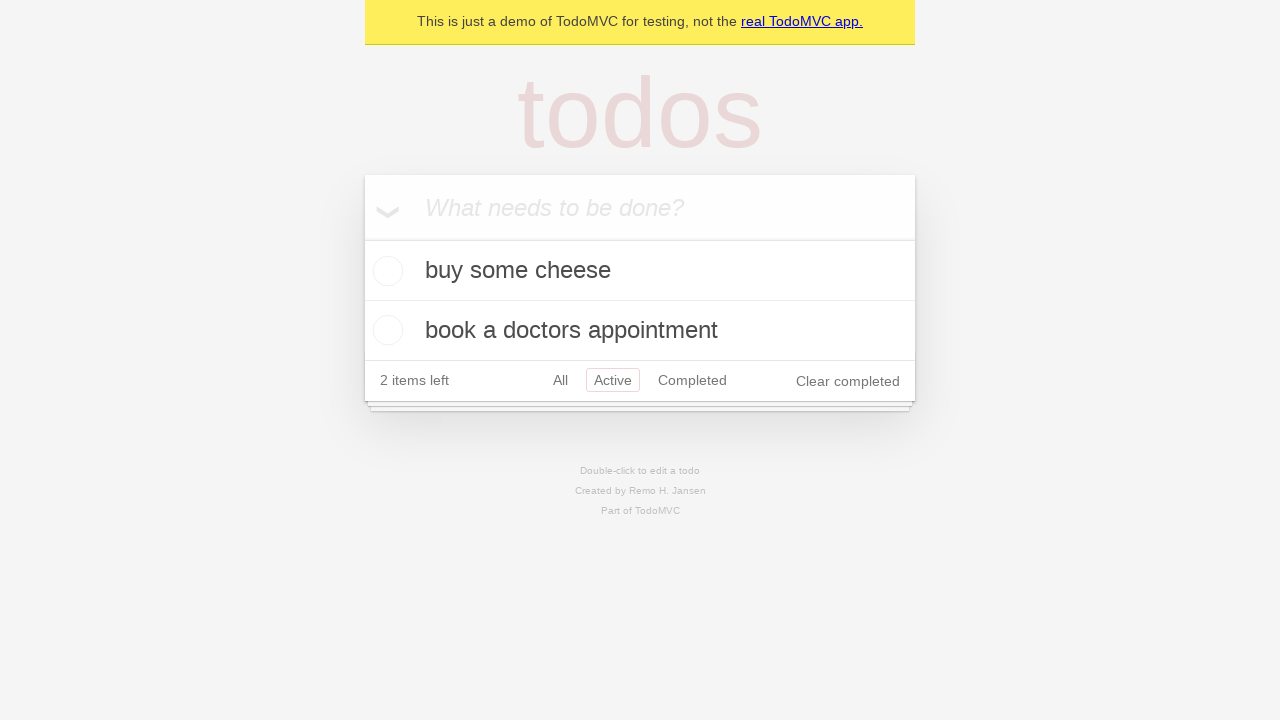